Verifies that the Flipkart homepage URL matches the expected value

Starting URL: https://www.flipkart.com/

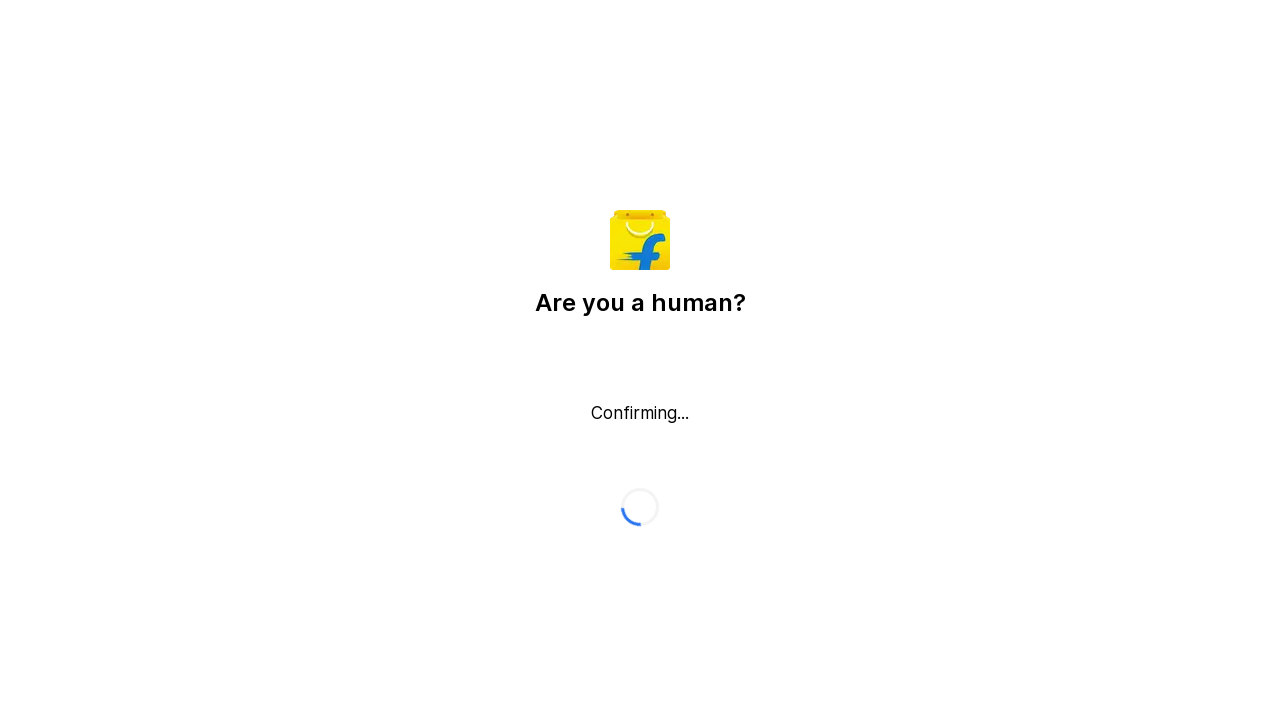

Retrieved current page URL
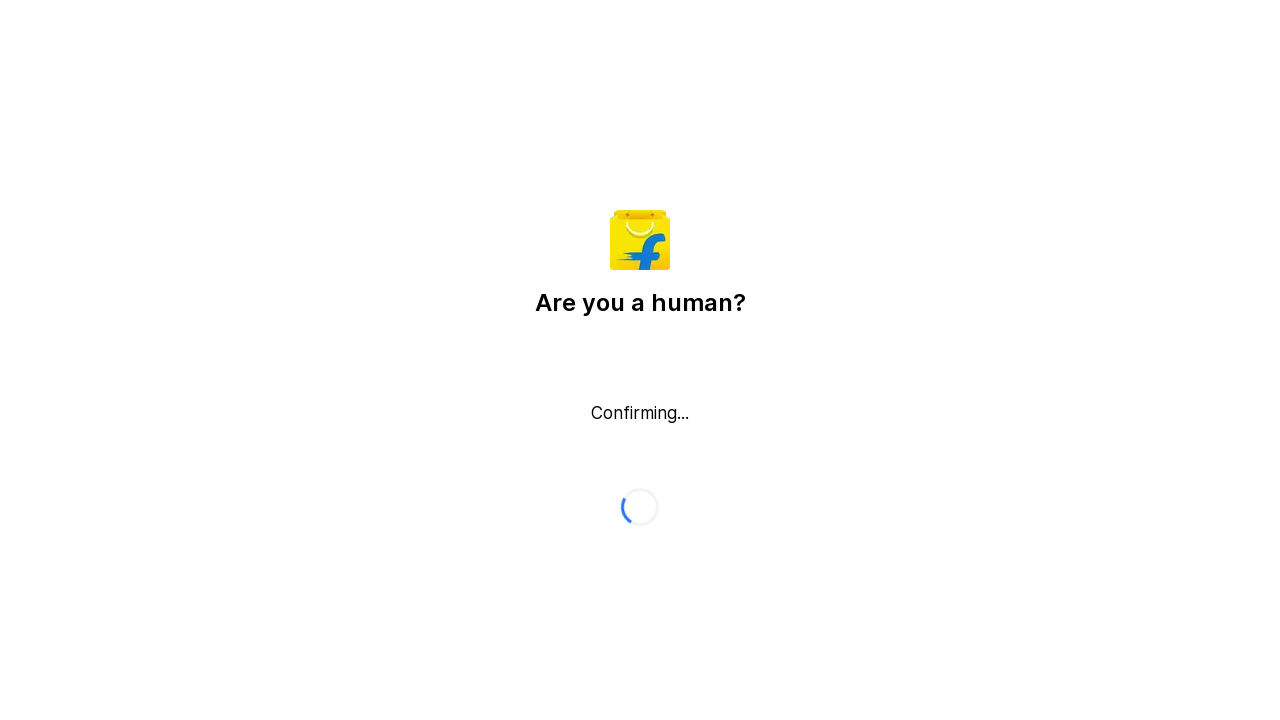

Verified that current URL matches expected Flipkart homepage URL
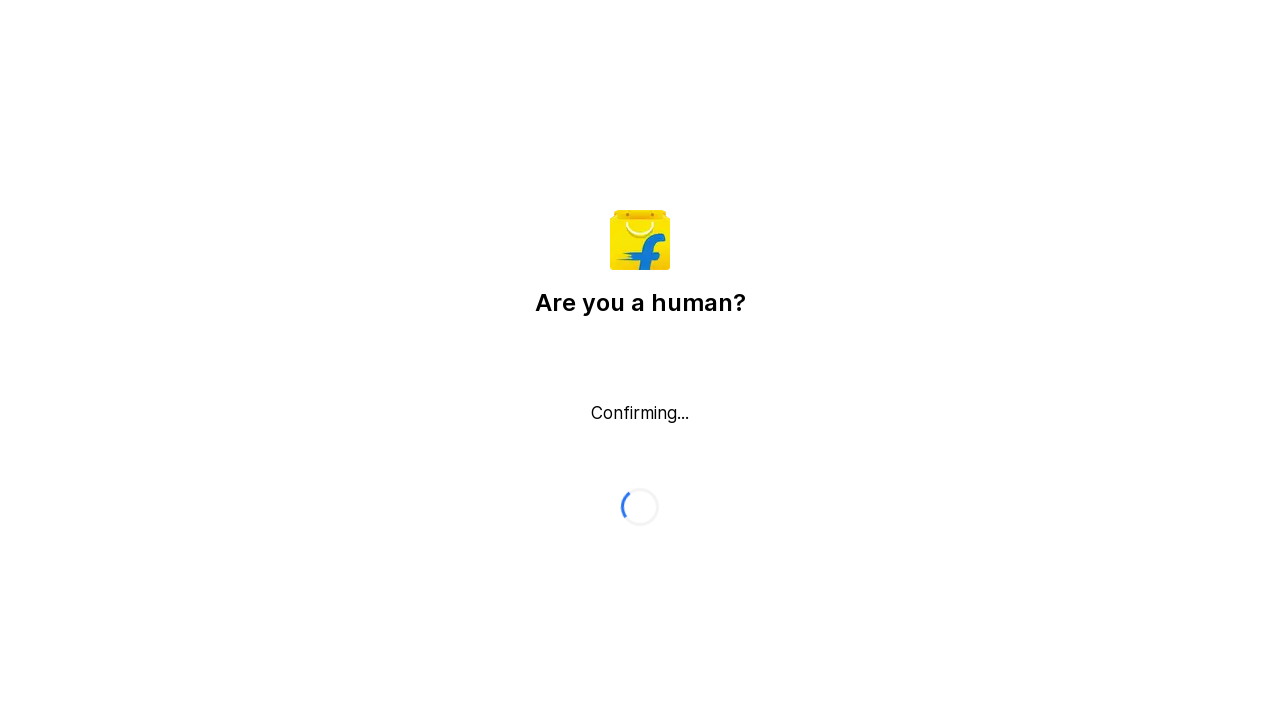

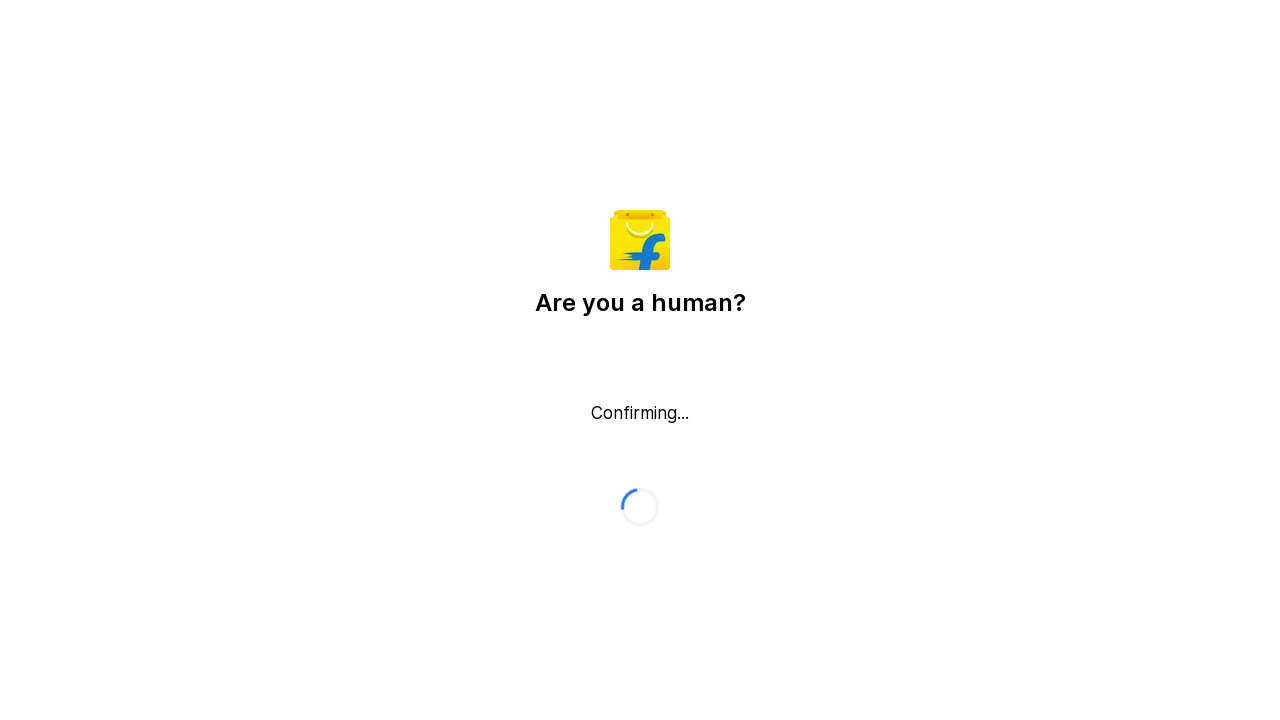